Tests successful login form submission with valid credentials and verifies the "Secure Area" text appears

Starting URL: http://the-internet.herokuapp.com/login

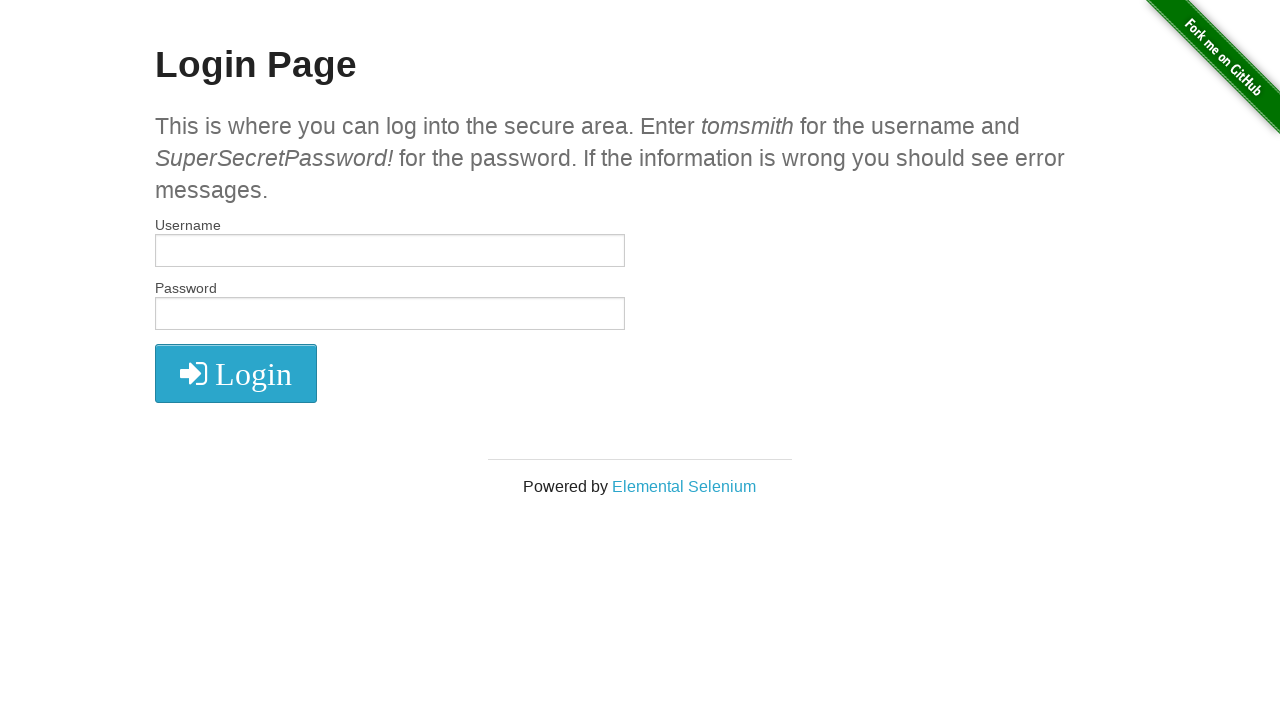

Filled username field with 'tomsmith' on input[name='username']
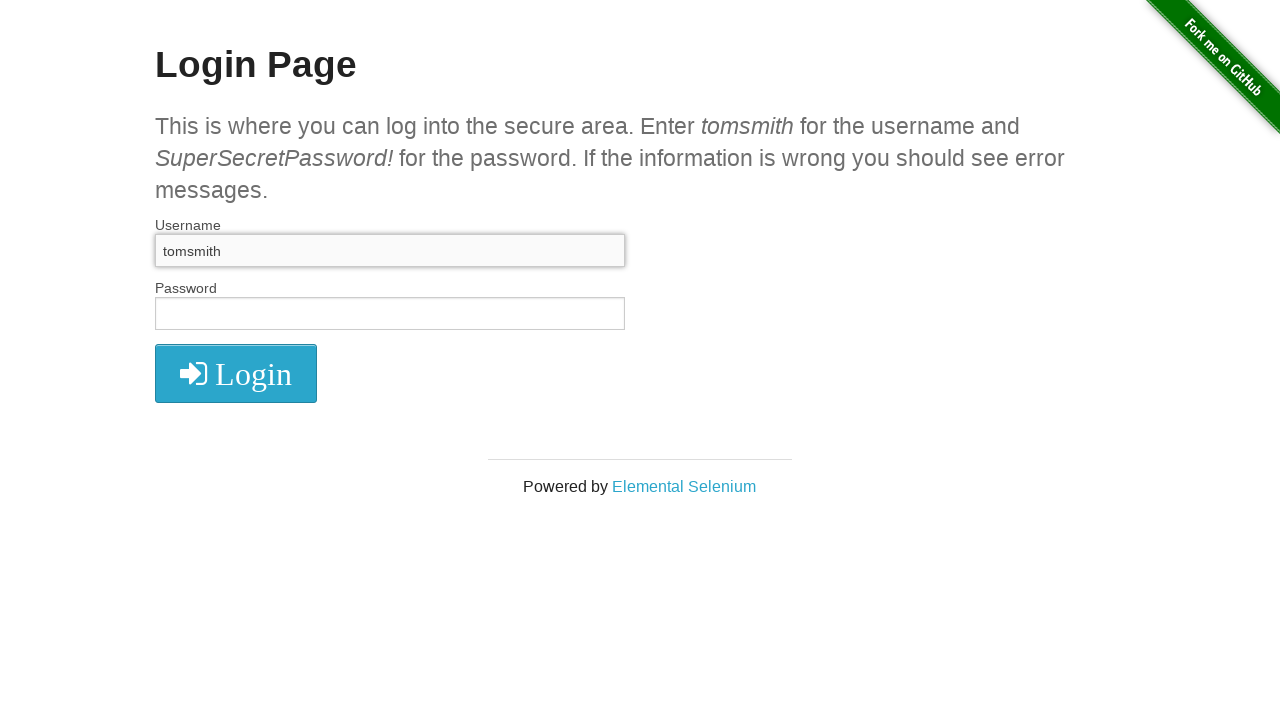

Filled password field with 'SuperSecretPassword!' on input[name='password']
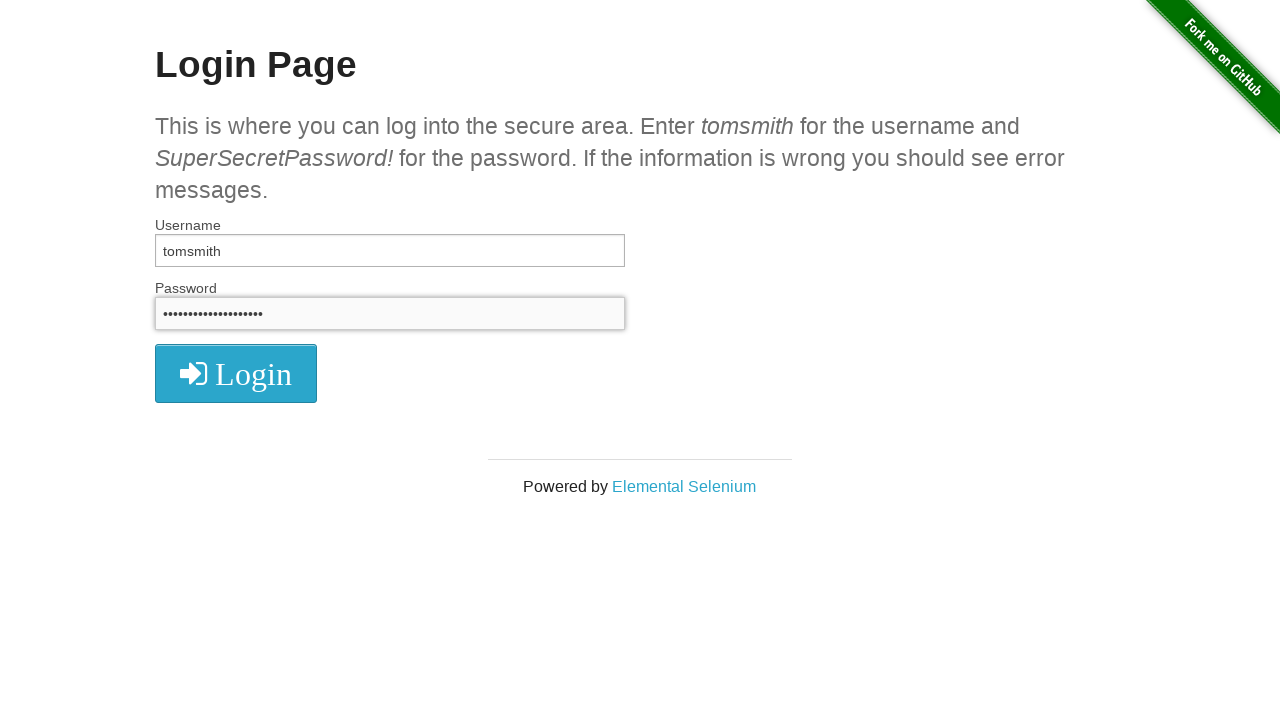

Clicked Login button at (236, 374) on i.fa.fa-2x.fa-sign-in
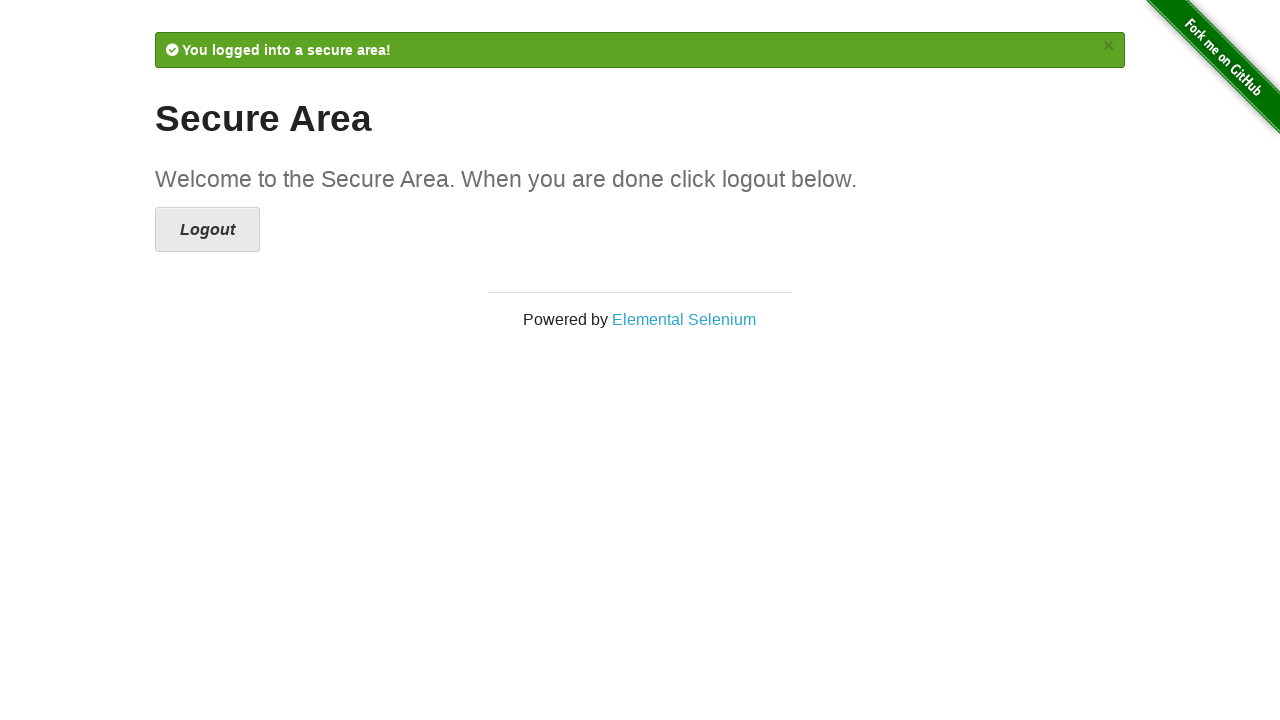

Verified 'Secure Area' heading is present after successful login
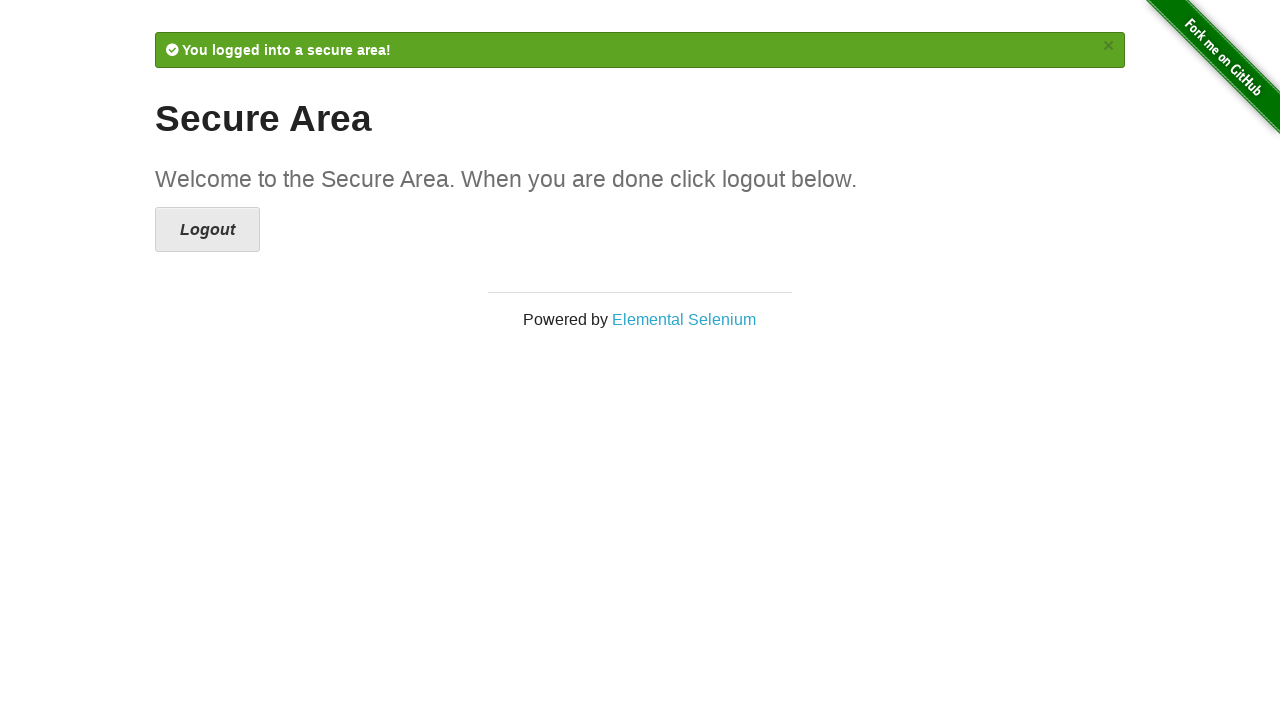

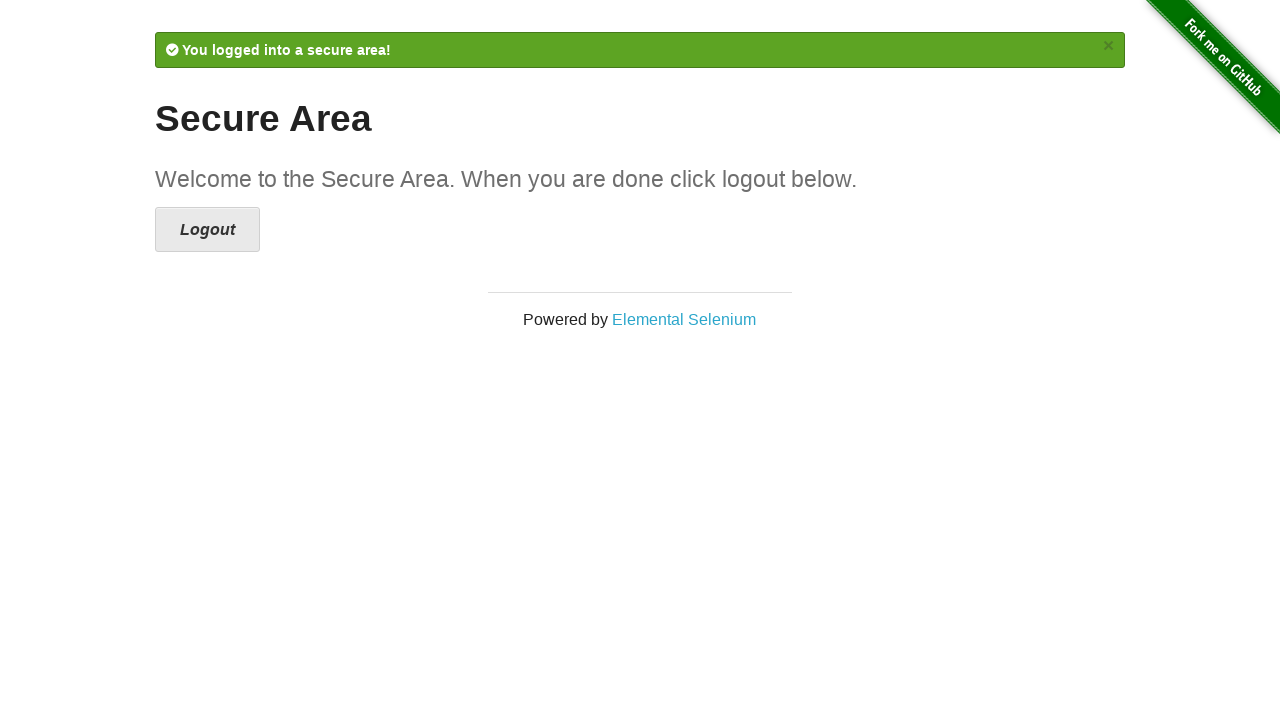